Tests that the home page loads successfully by navigating to the website and verifying the page title is accessible

Starting URL: https://hauifood.com/

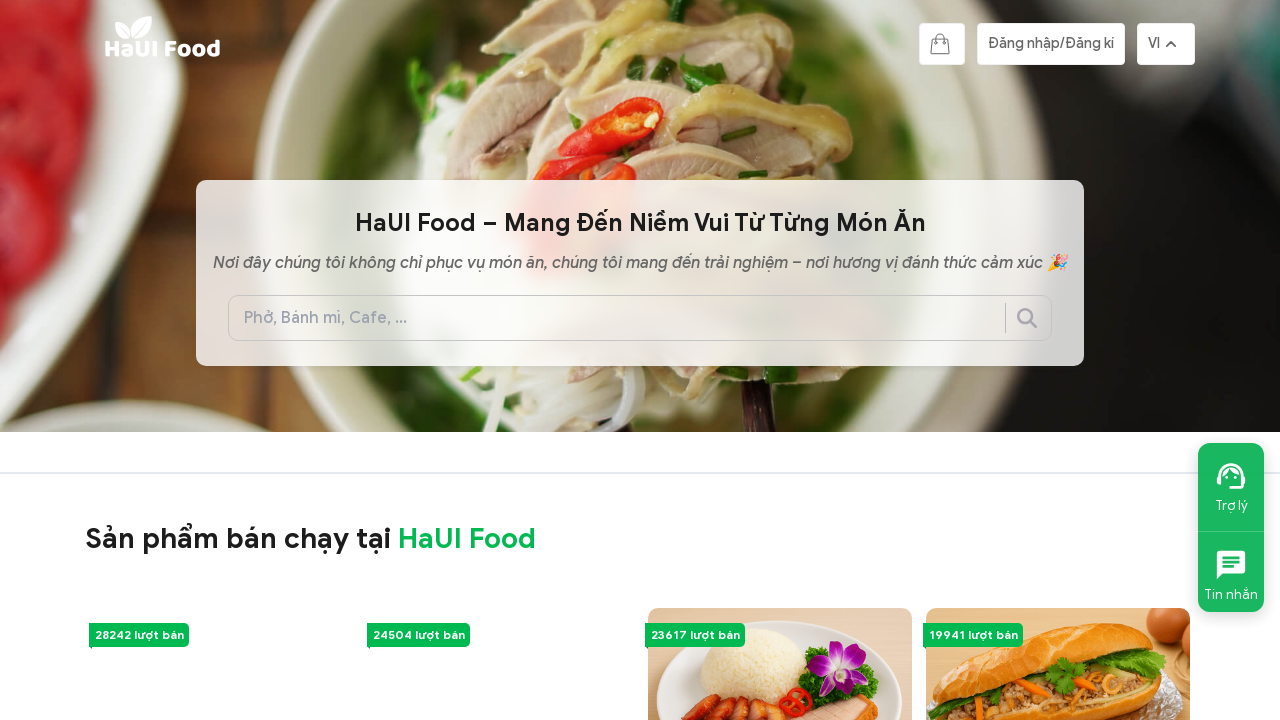

Navigated to https://hauifood.com/
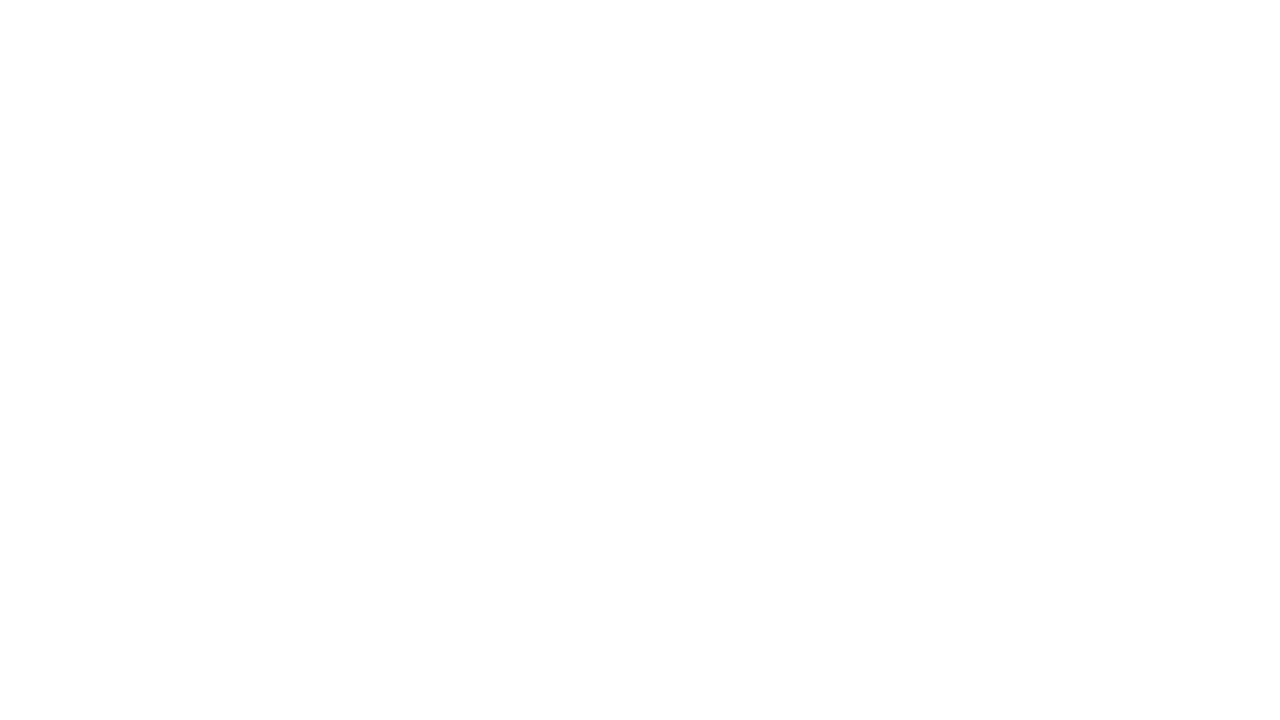

Page fully loaded (domcontentloaded state reached)
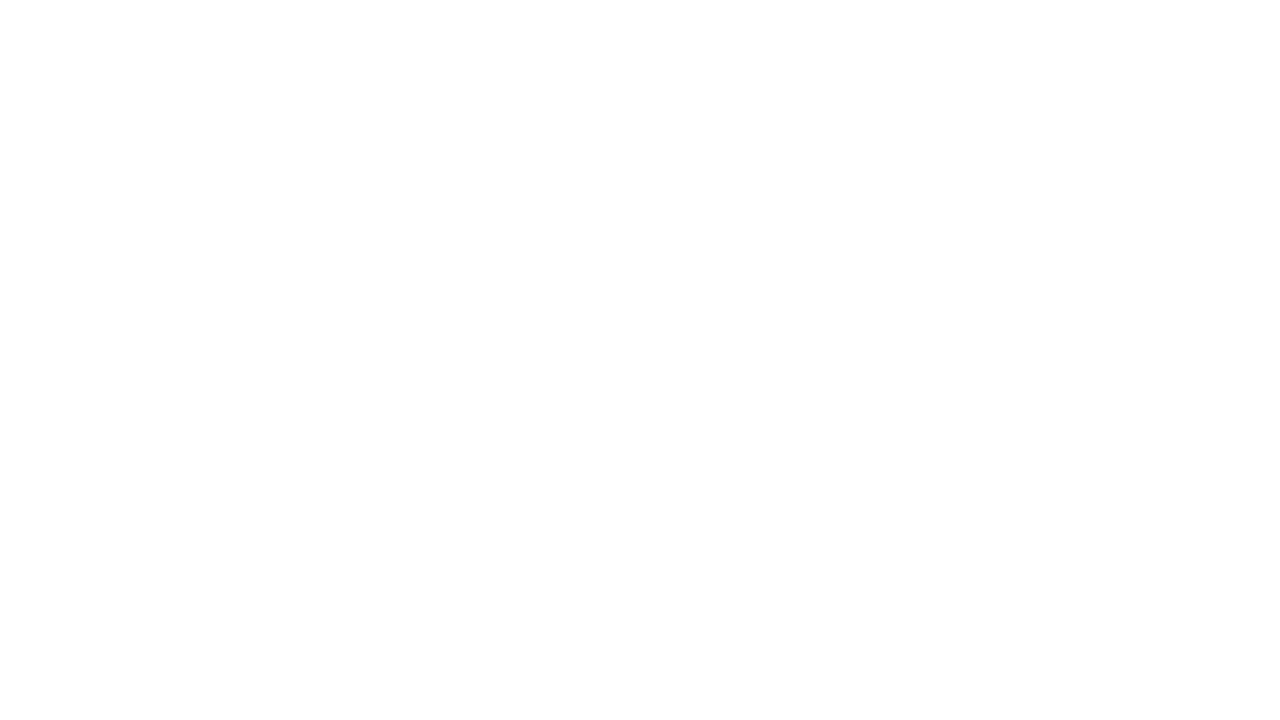

Retrieved page title: 'HaUI Food | Ứng dụng đặt đồ ăn trực tuyến tại HaUI'
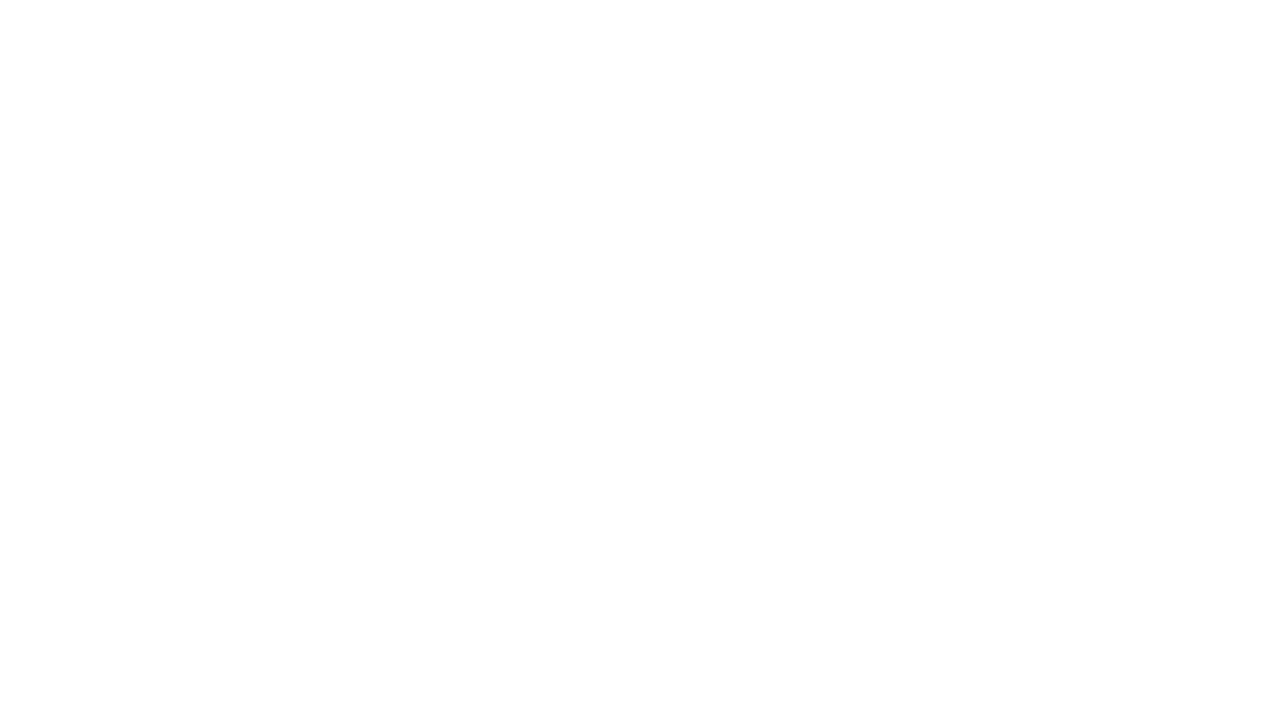

Printed page title to console
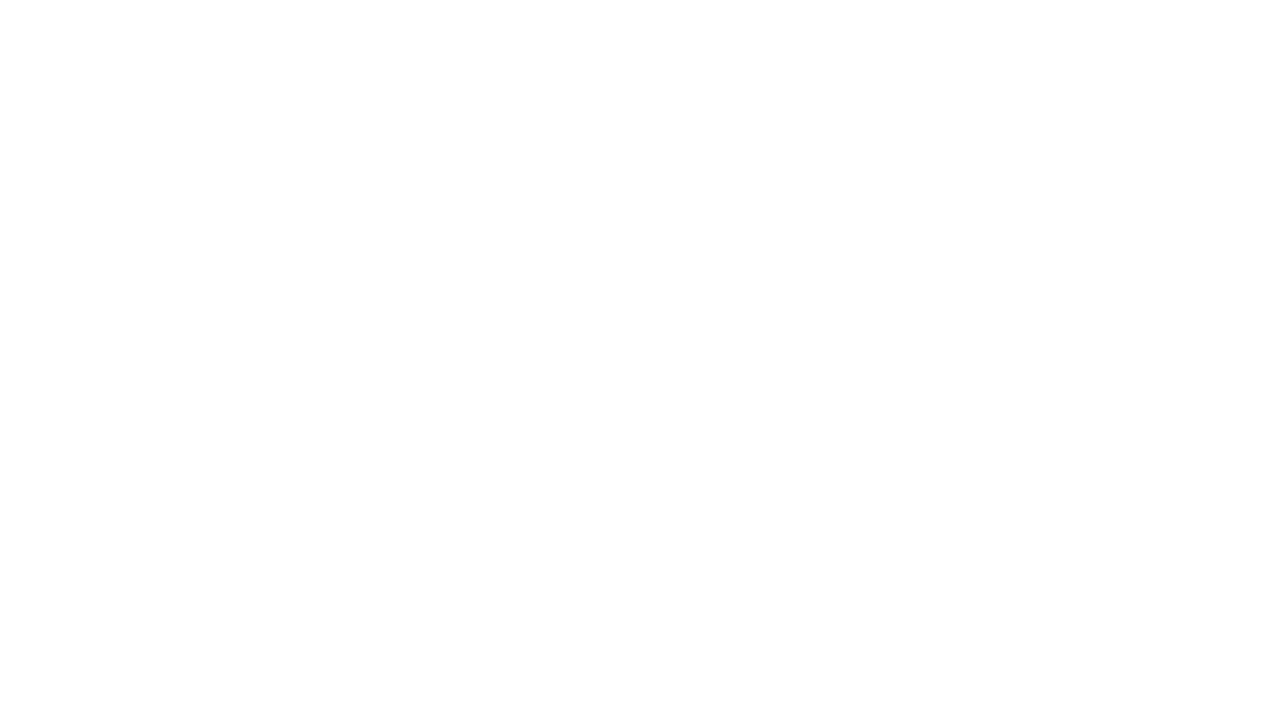

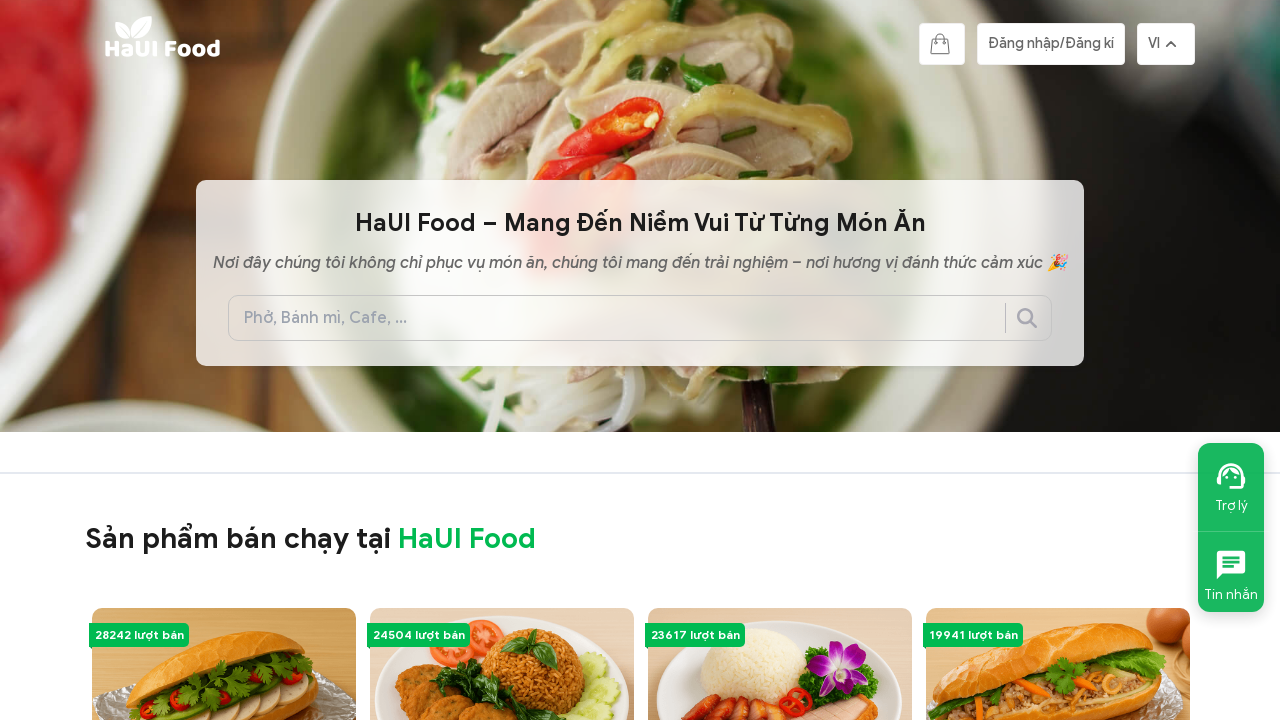